Tests a registration form by filling in required fields (first name, last name, email) and submitting the form, then verifies successful registration by checking for a congratulations message.

Starting URL: https://suninjuly.github.io/registration1.html

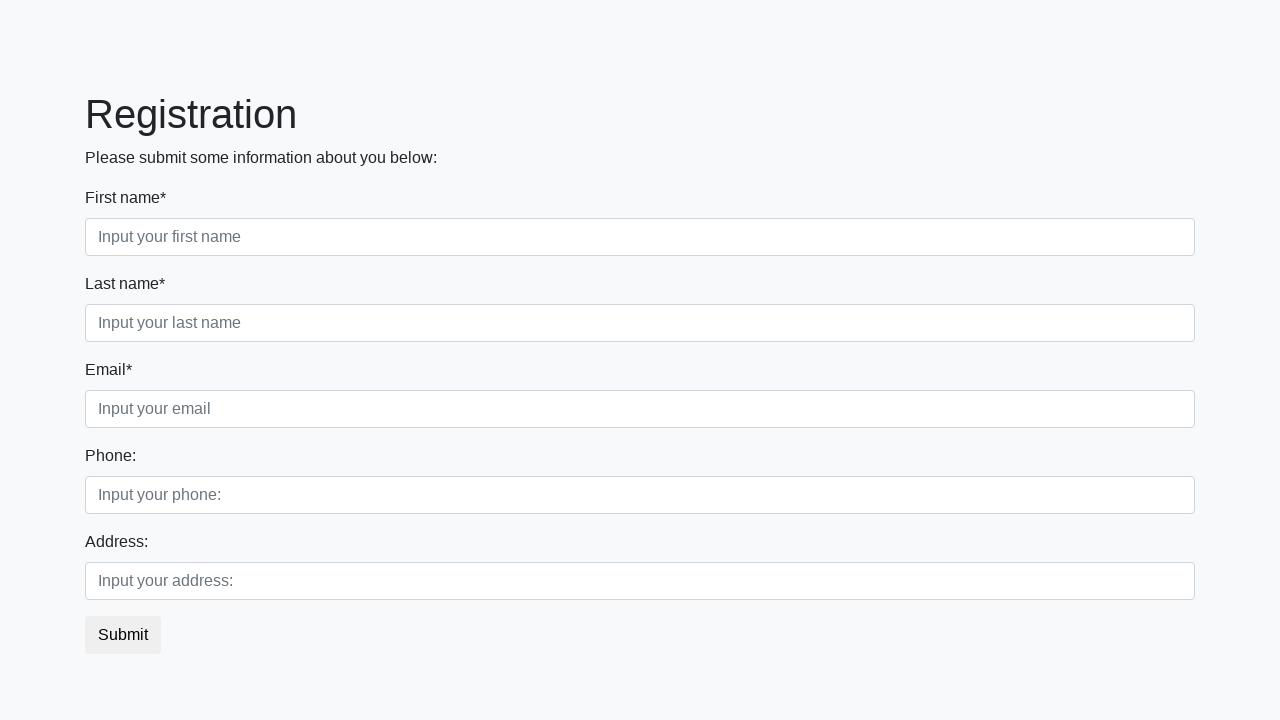

Filled first name field with 'Ivan' on .form-control.first[required]
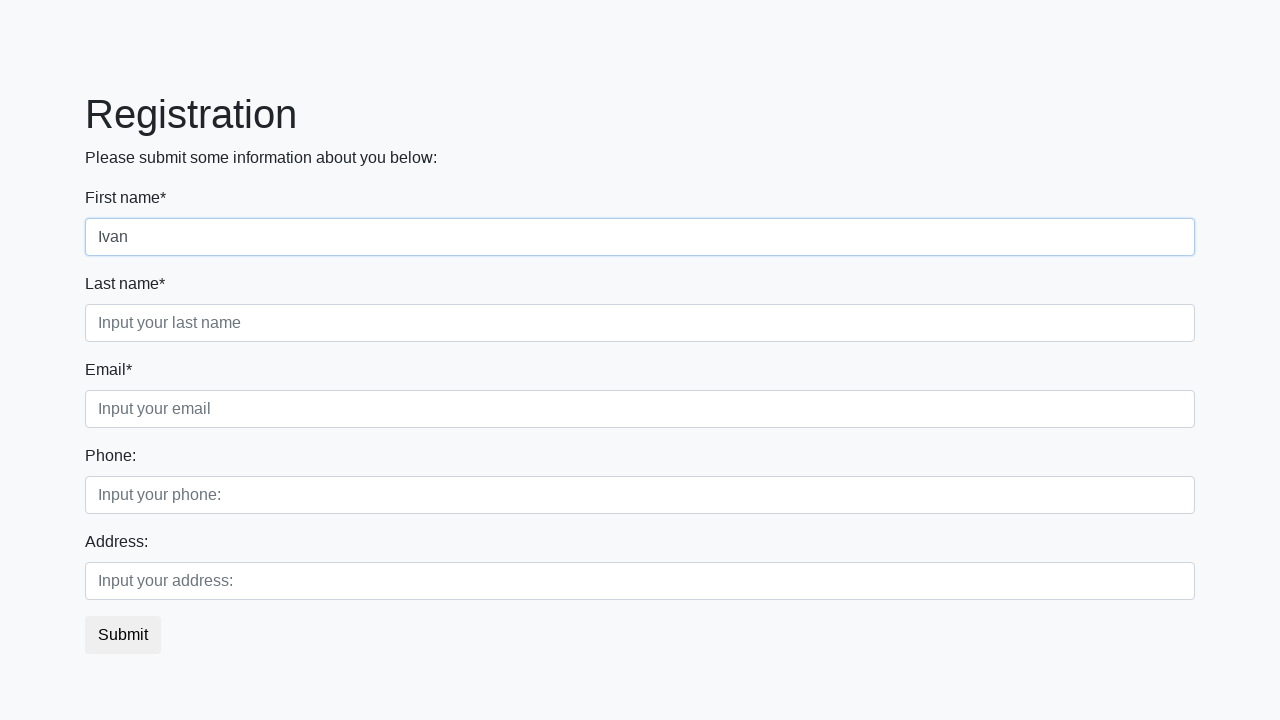

Filled last name field with 'Ivanov' on .form-control.second[required]
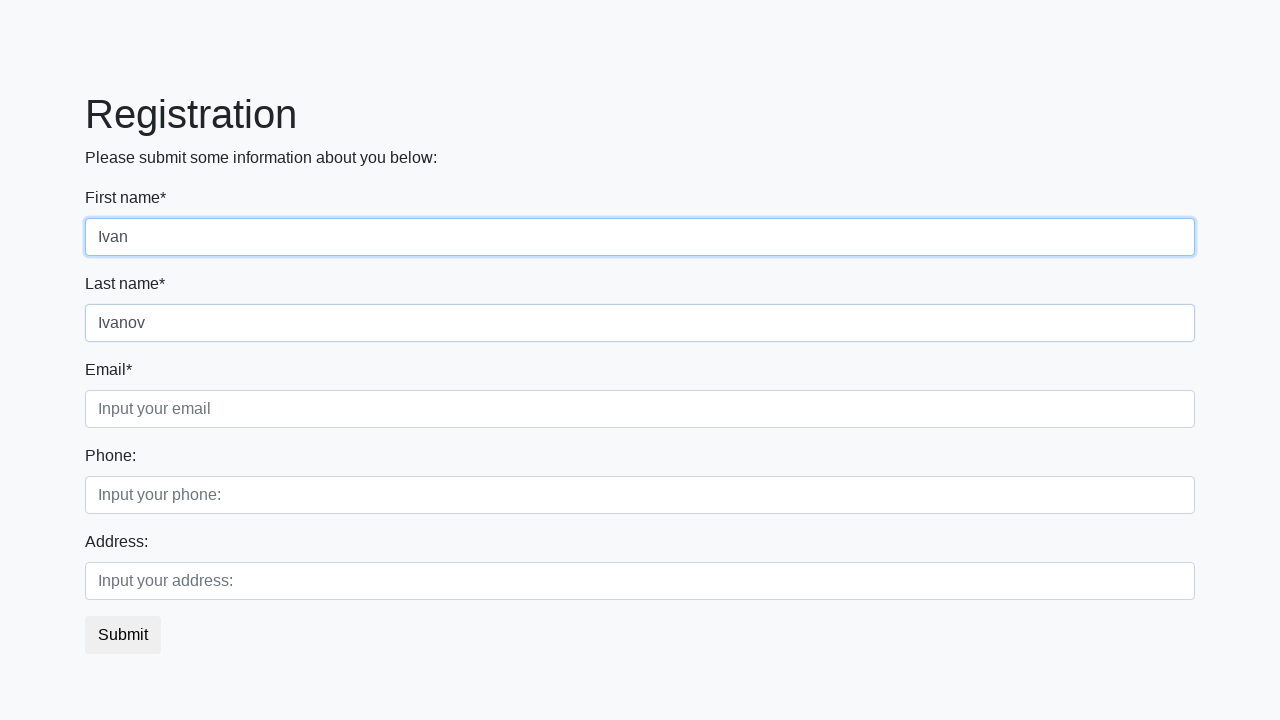

Filled email field with 'ivanivanov@mail.ru' on .form-control.third[required]
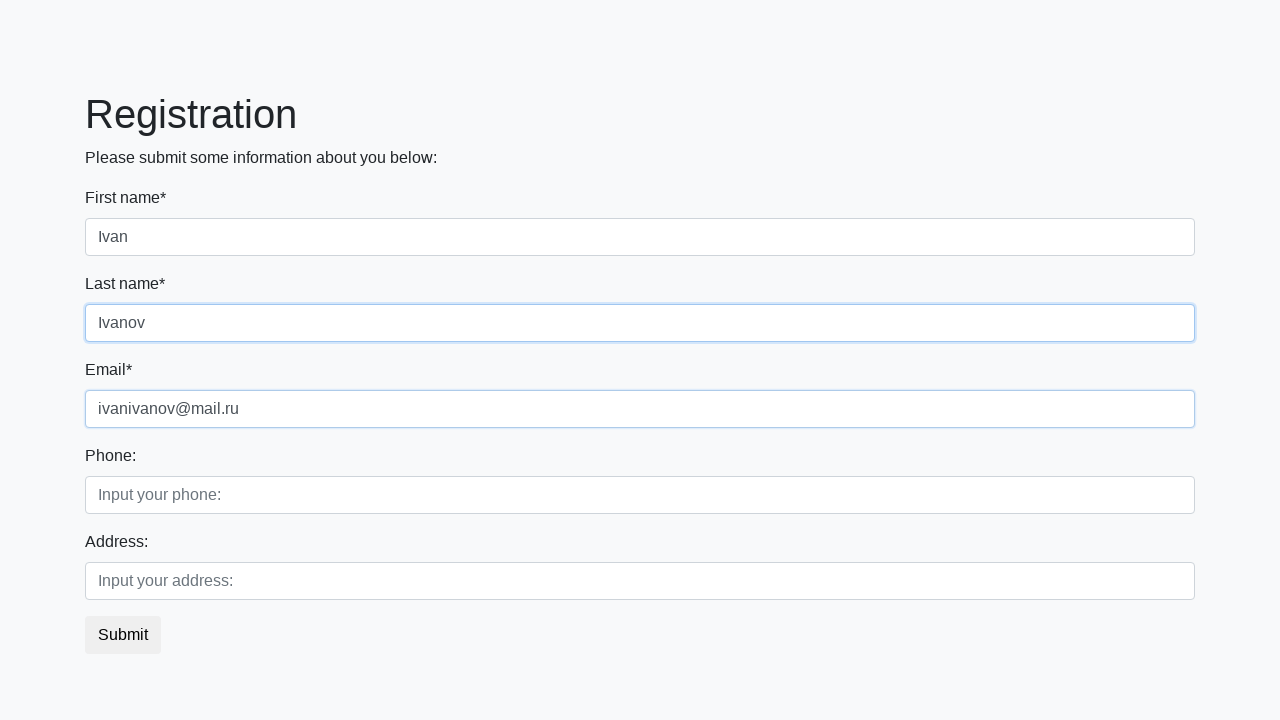

Clicked submit button to register at (123, 635) on button.btn
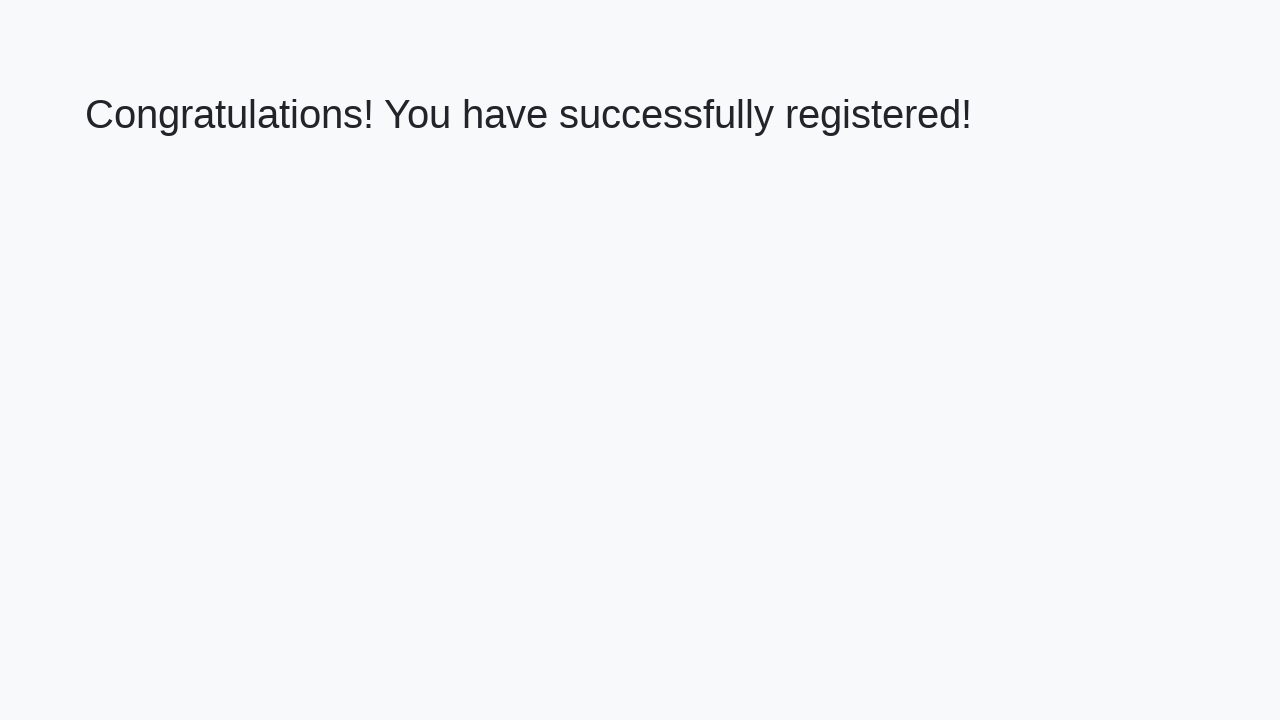

Success message heading loaded
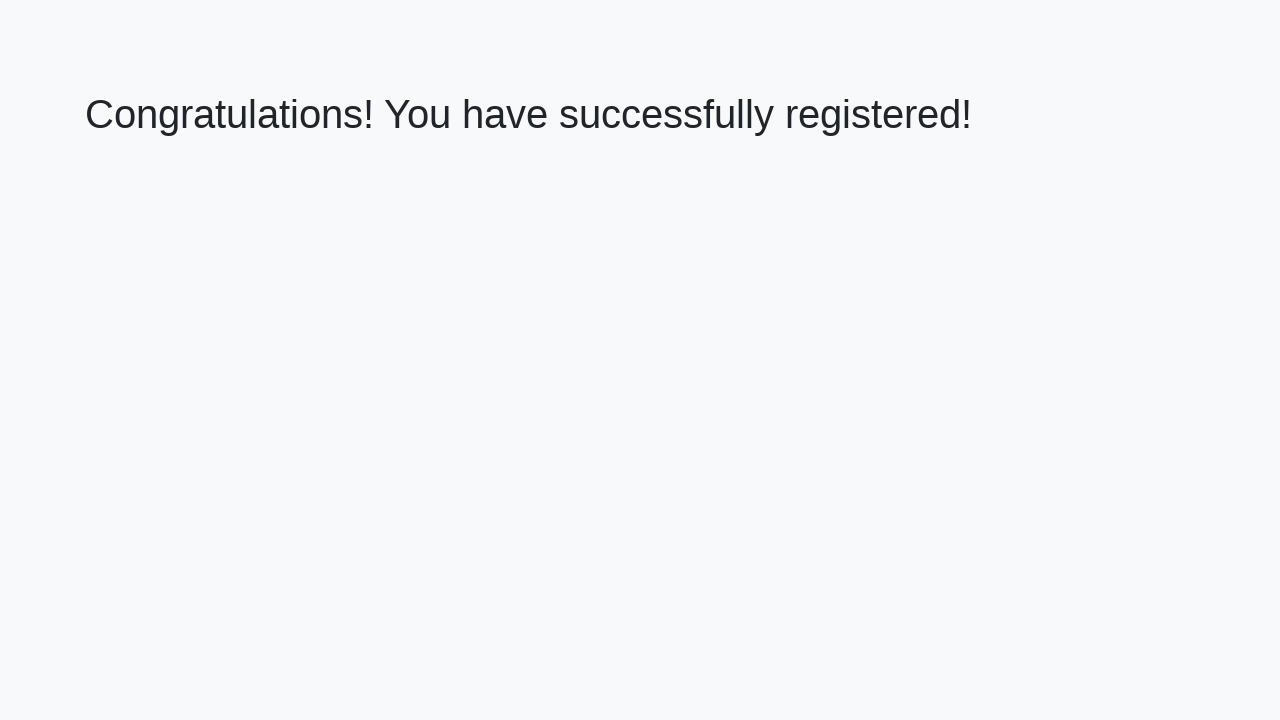

Retrieved success message: 'Congratulations! You have successfully registered!'
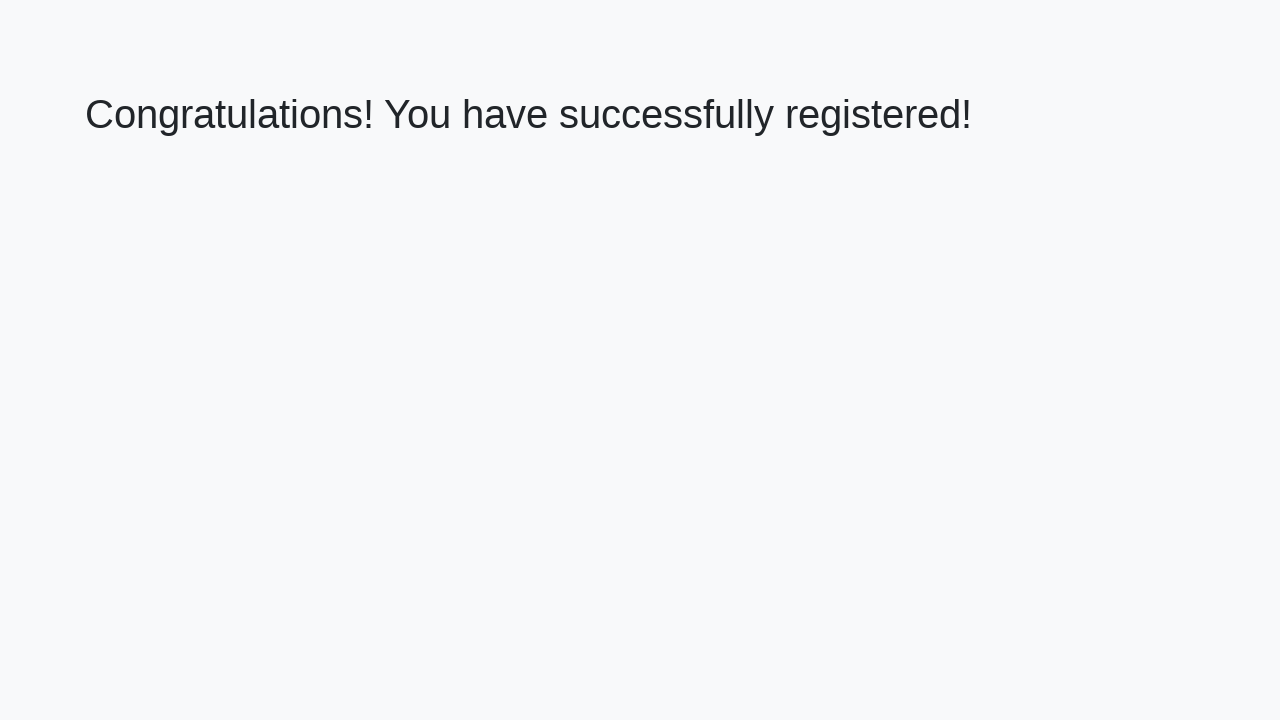

Verified congratulations message matches expected text
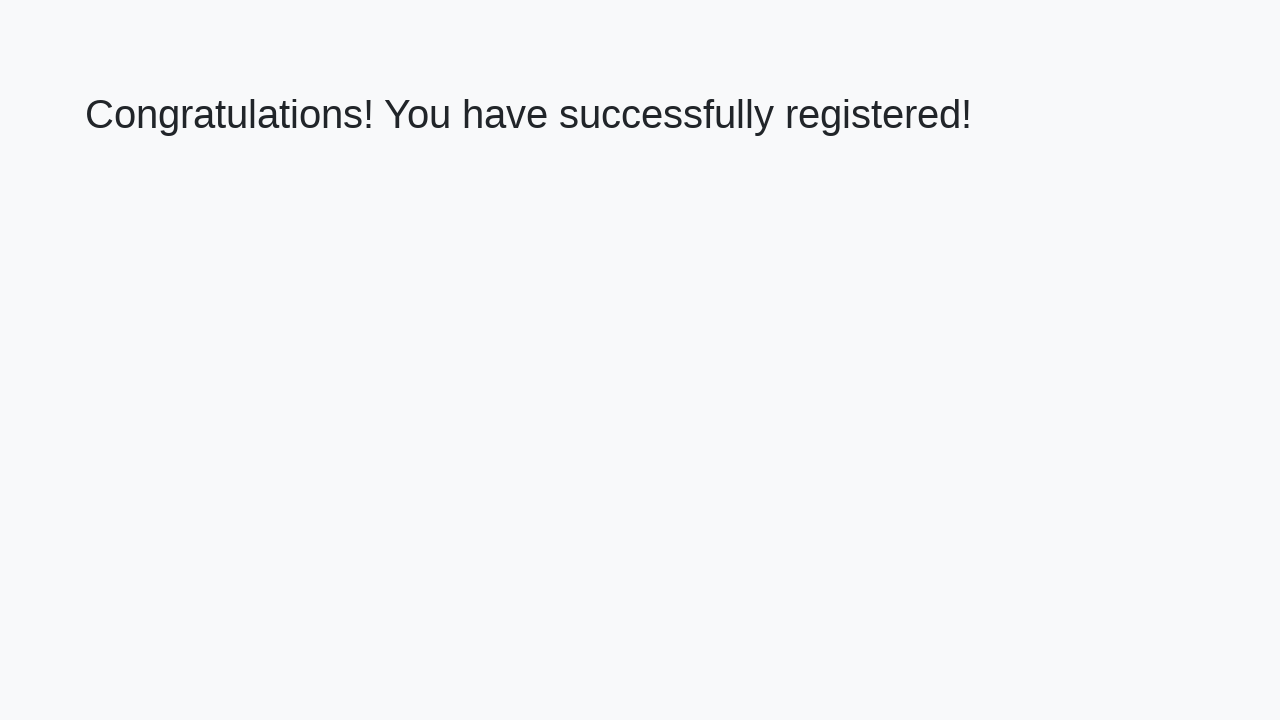

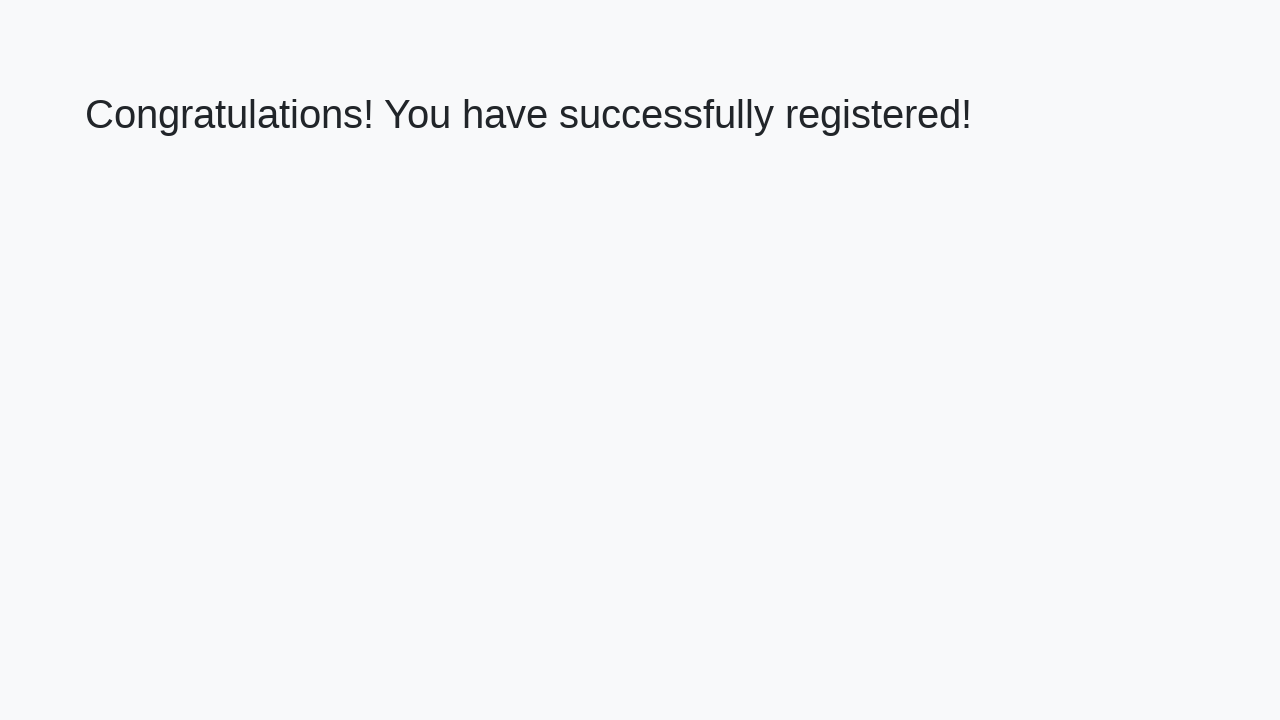